Tests scrolling functionality both at window level and within a table element, then validates the sum of values in a table column

Starting URL: http://qaclickacademy.com/practice.php

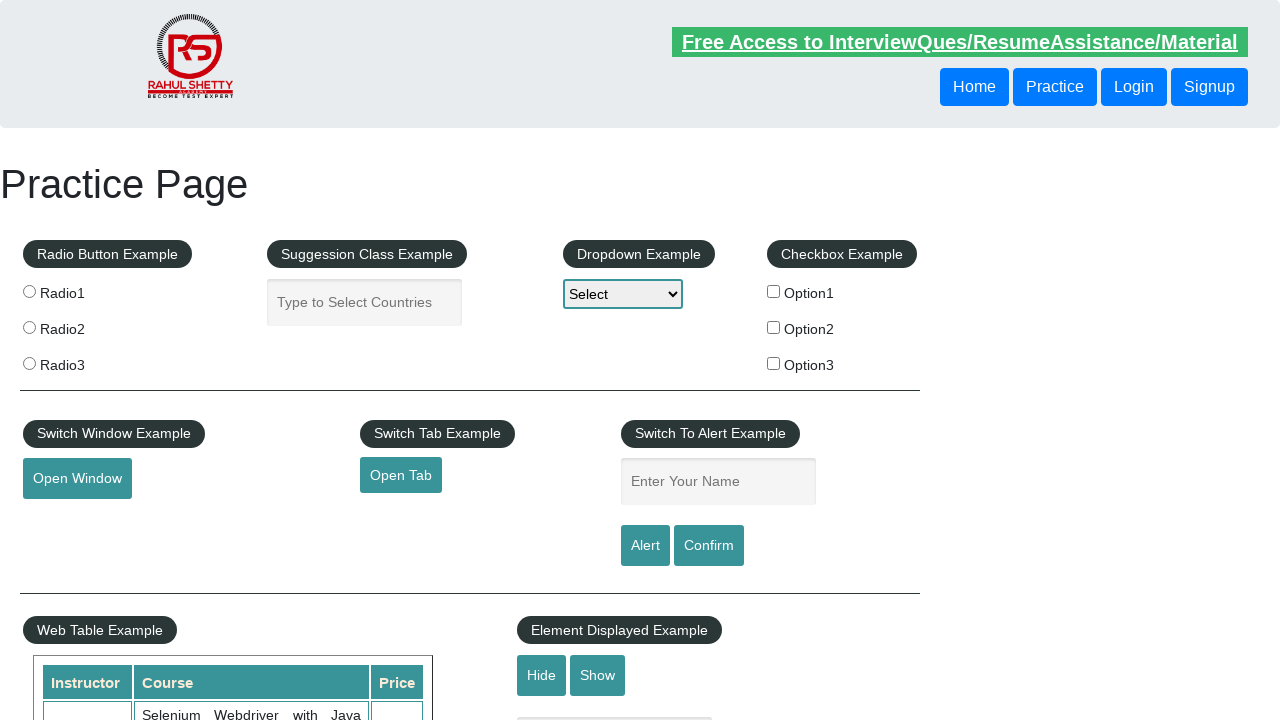

Scrolled window down by 700 pixels
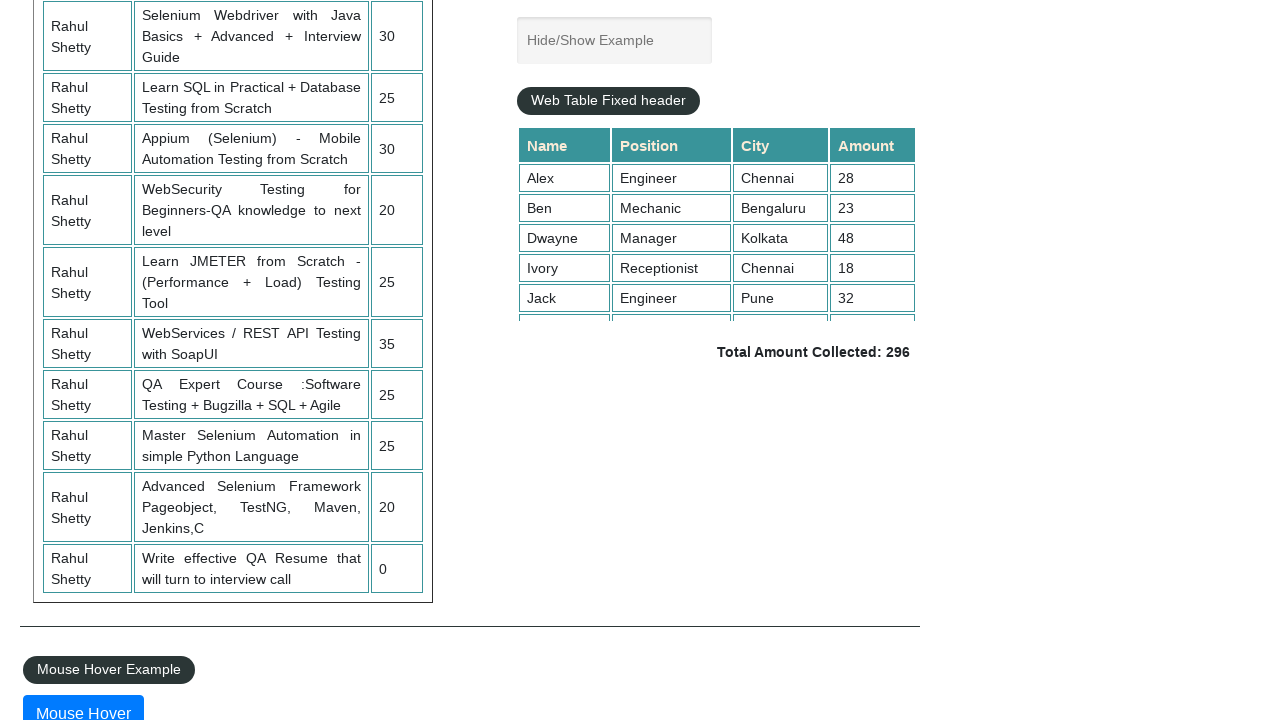

Waited 3 seconds for scroll to complete
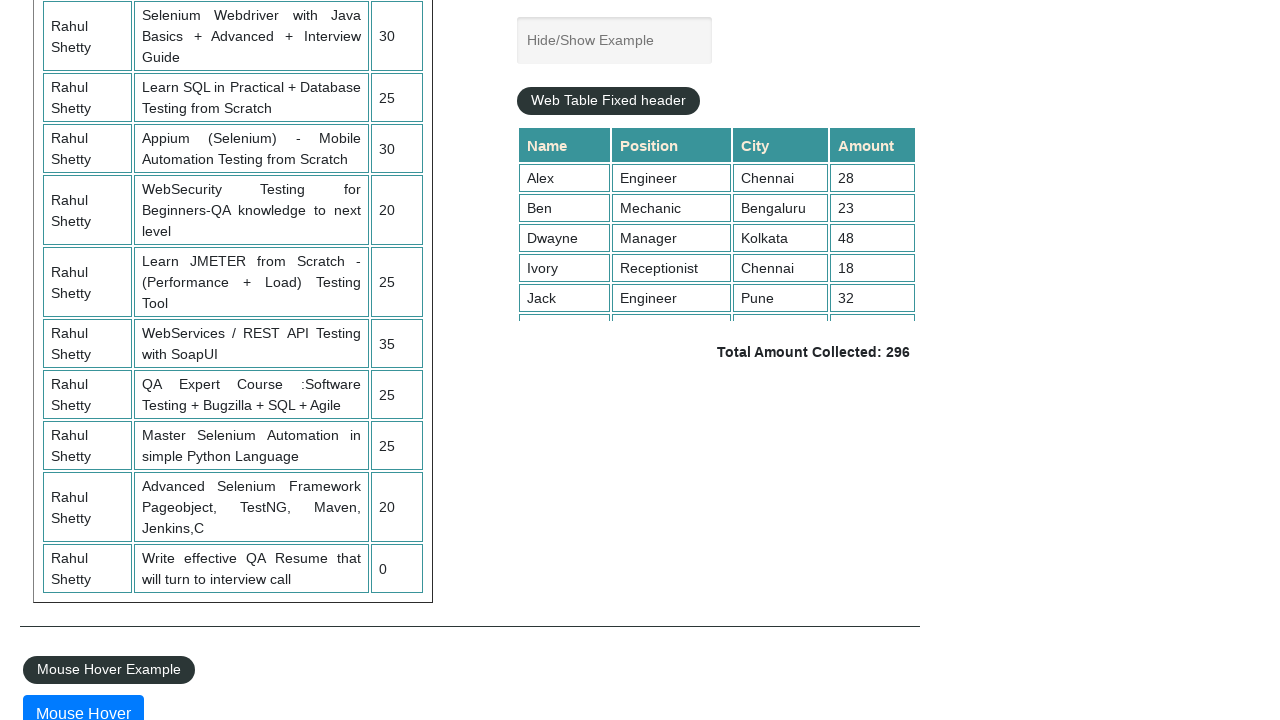

Scrolled within table element to position 5000
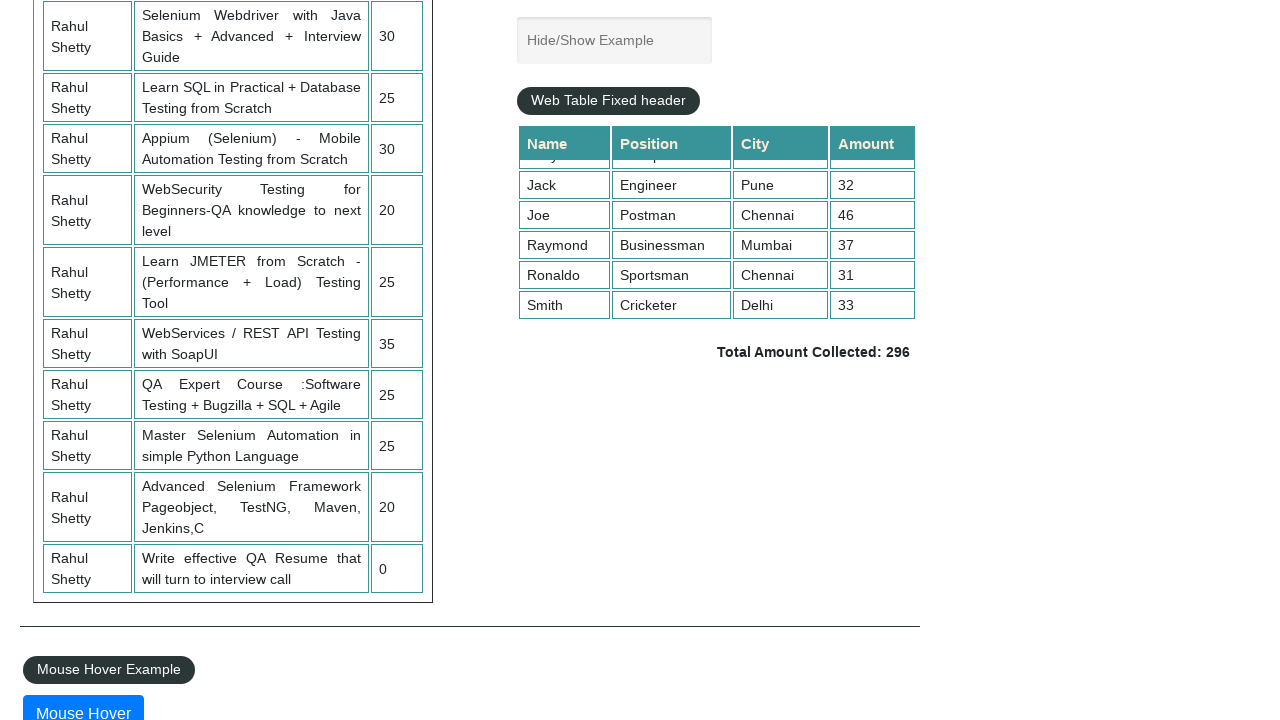

Retrieved all values from 4th column of table
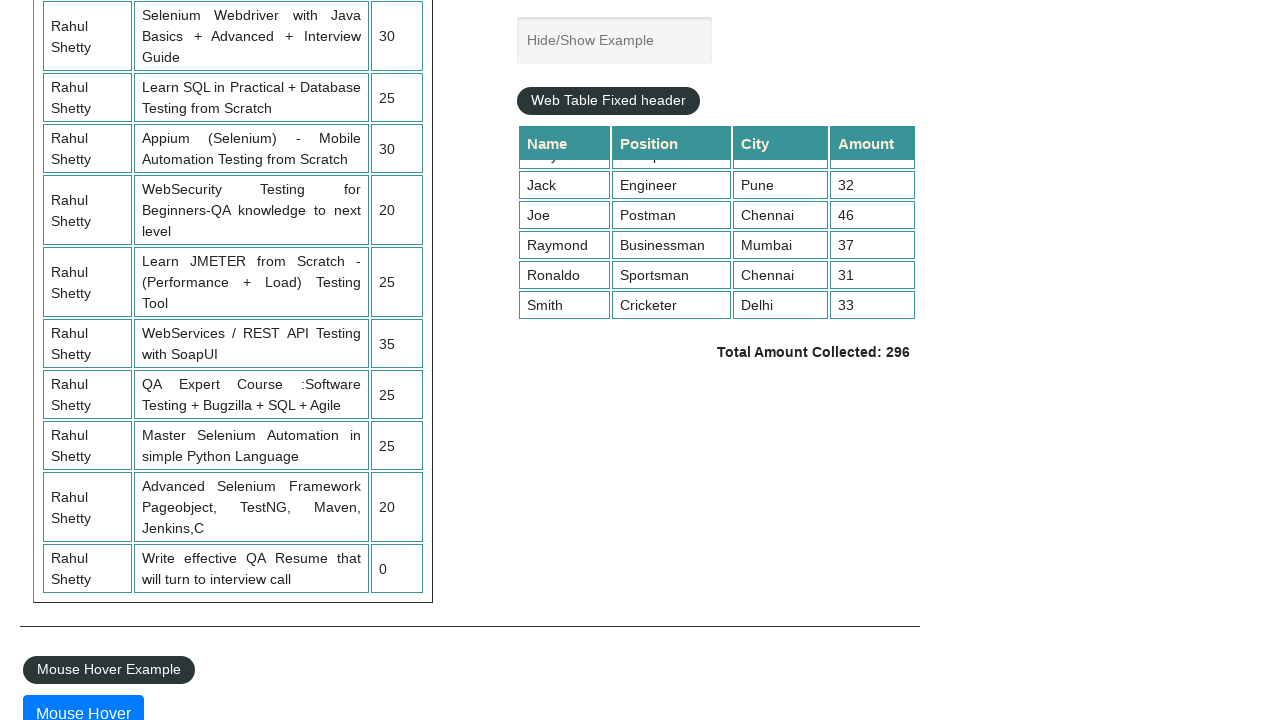

Calculated sum of column values: 296
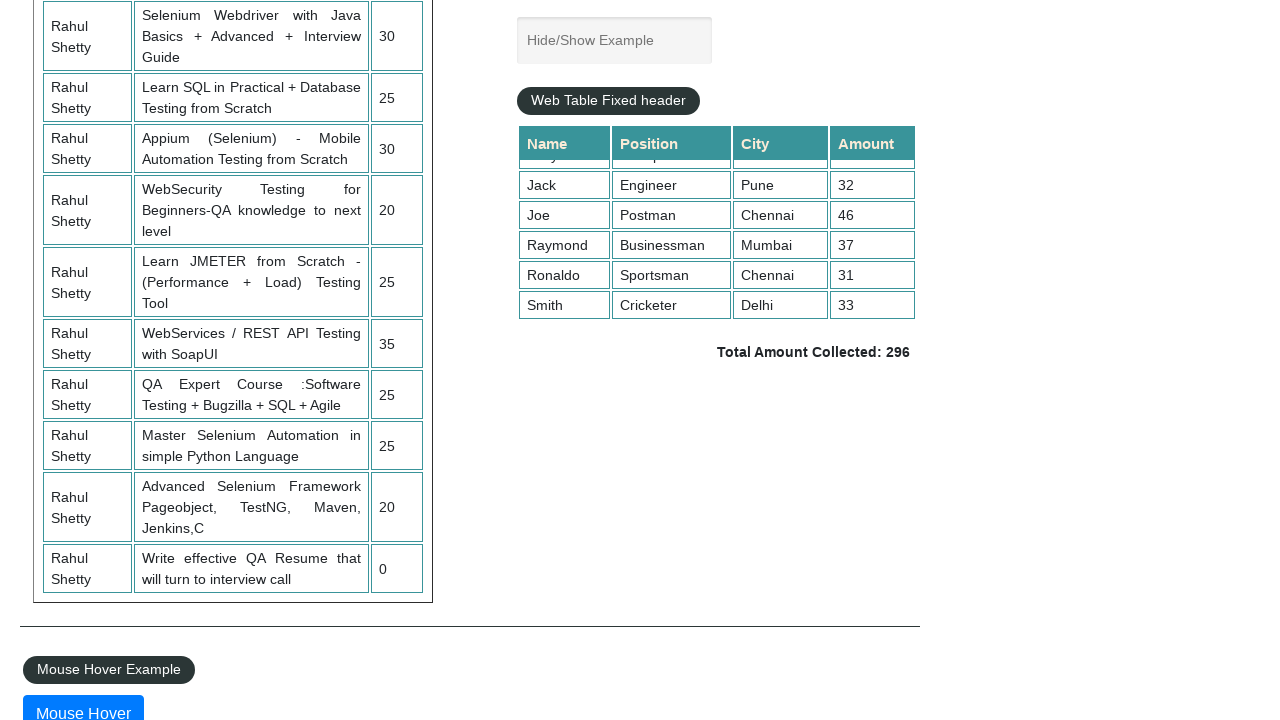

Retrieved total amount text from page:  Total Amount Collected: 296 
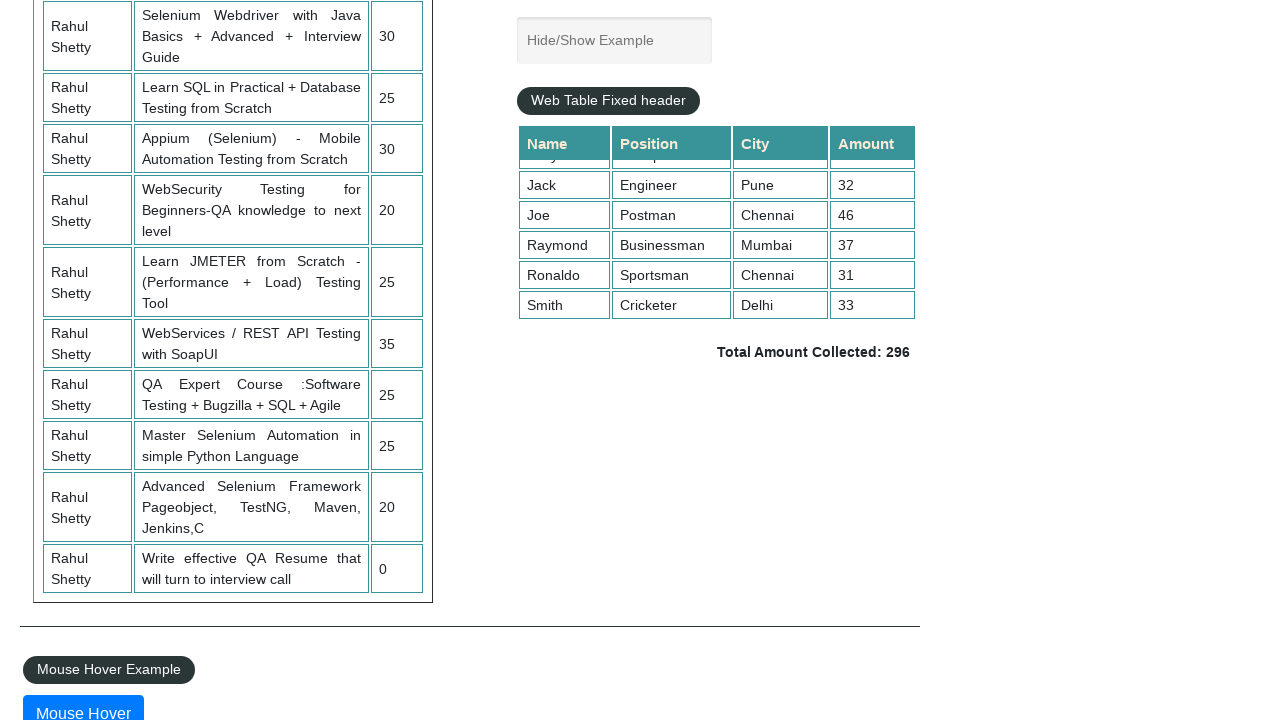

Extracted total amount value: 296
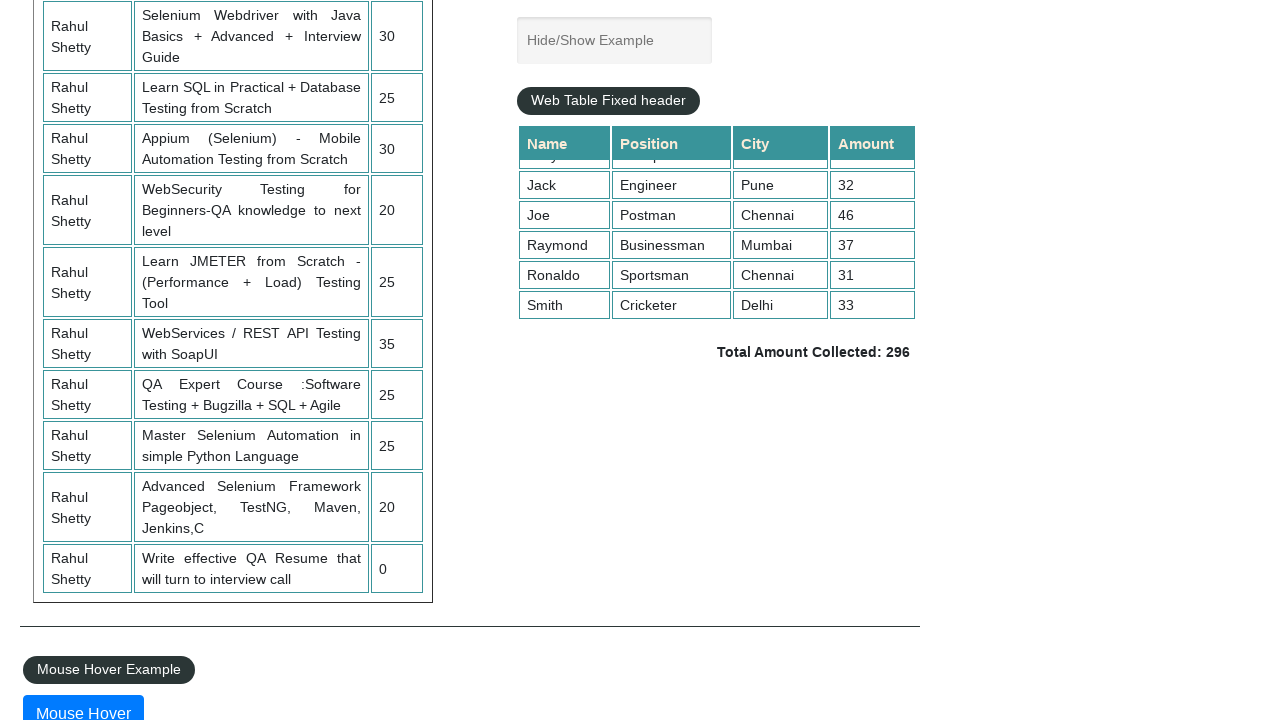

Validated that calculated sum (296) matches displayed total (296)
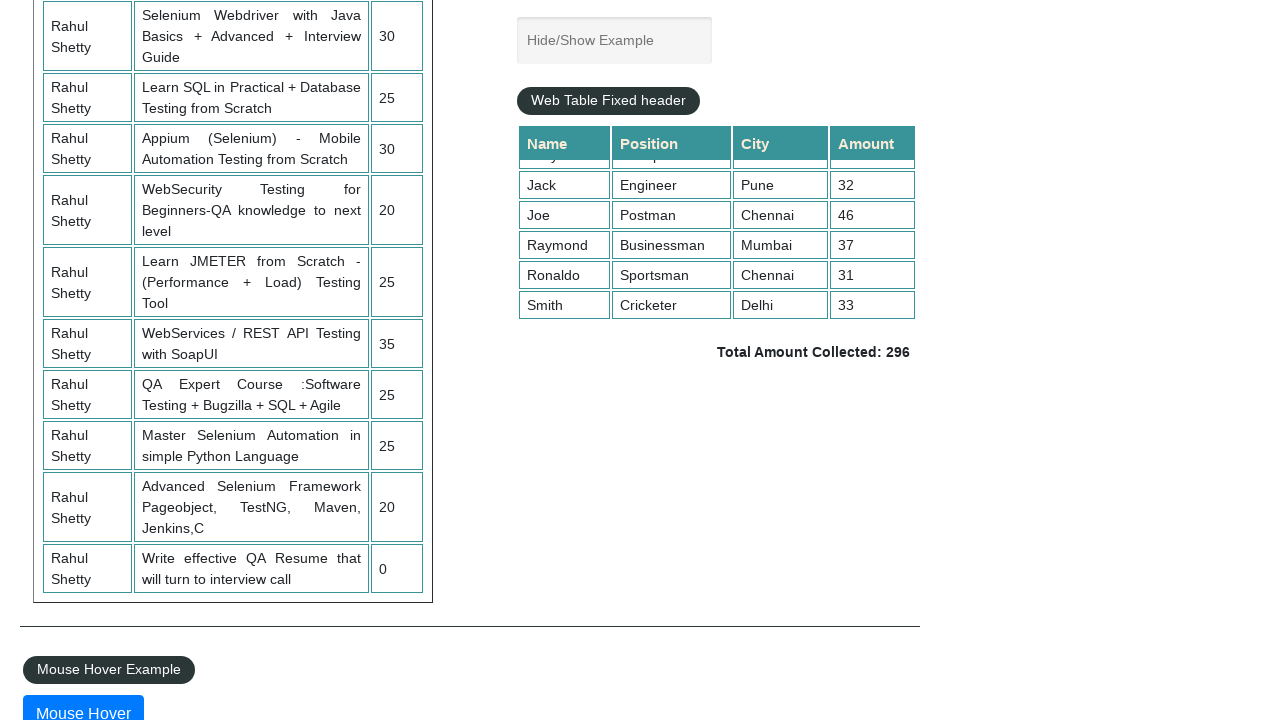

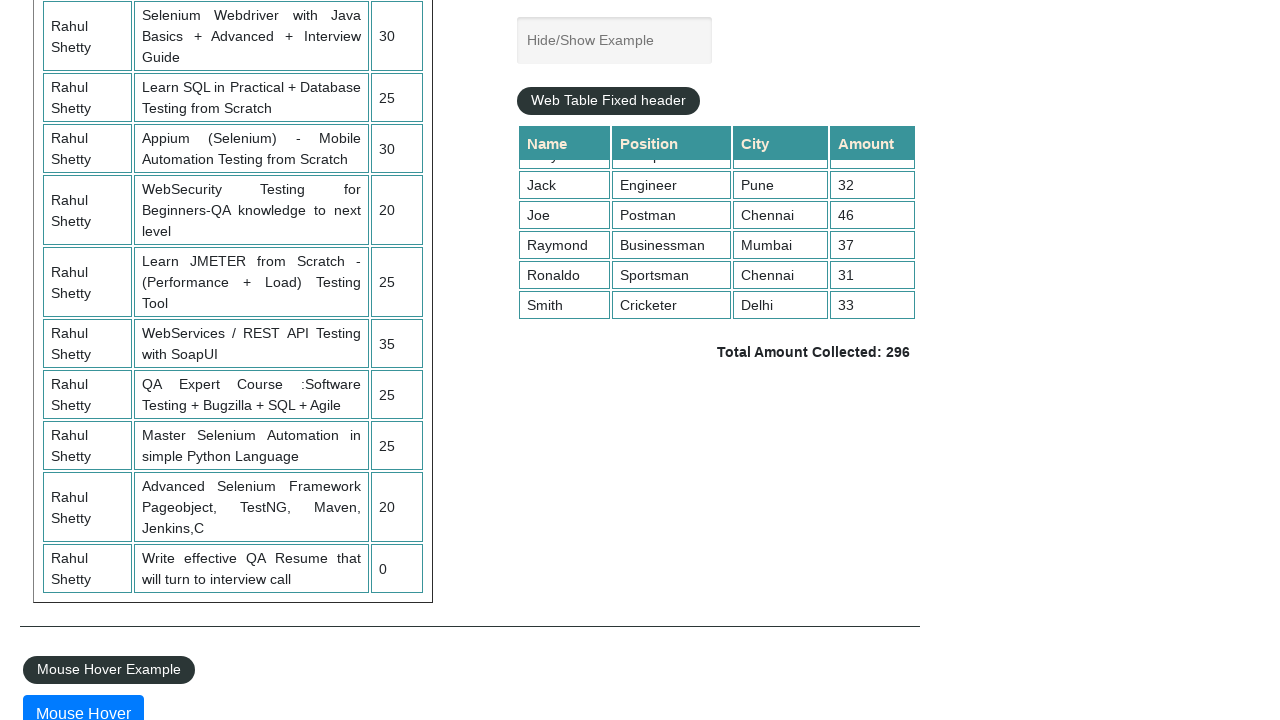